Tests dropdown selection functionality on the BlazeDemo flight booking site by refreshing the page, selecting a departure city from the dropdown by index, and verifying the dropdown options are available.

Starting URL: https://blazedemo.com/

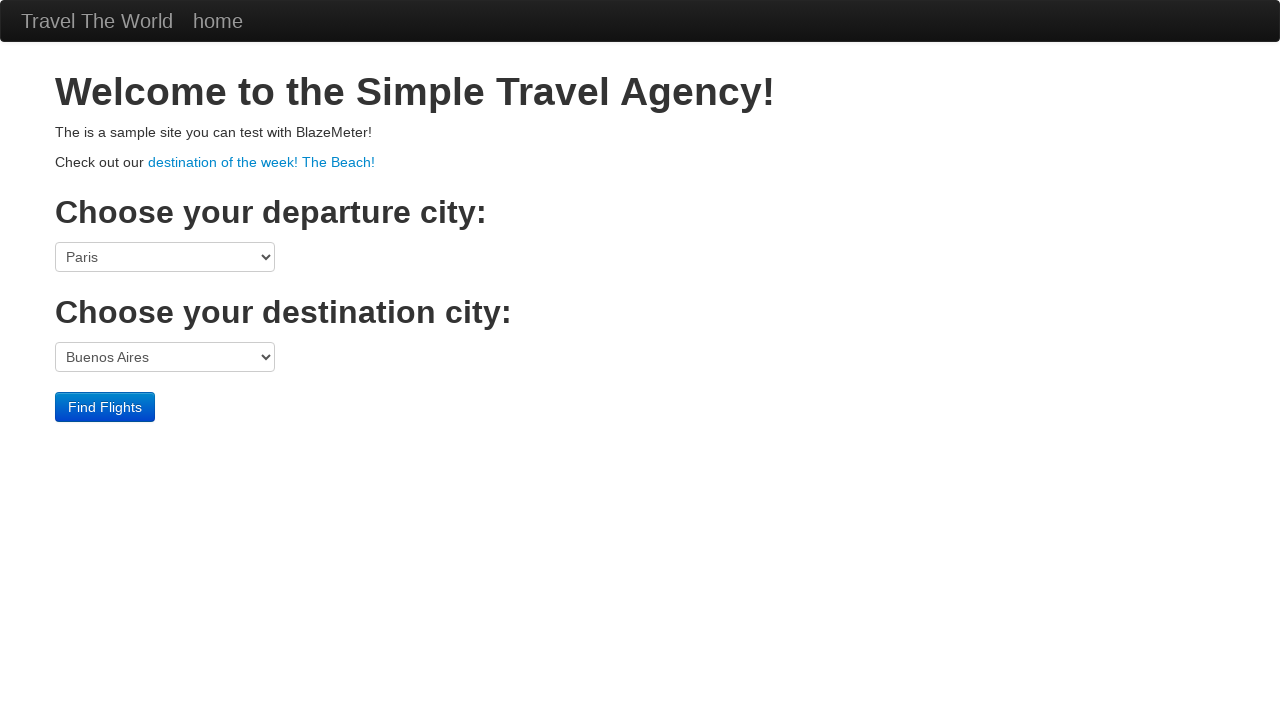

Reloaded the BlazeDemo page
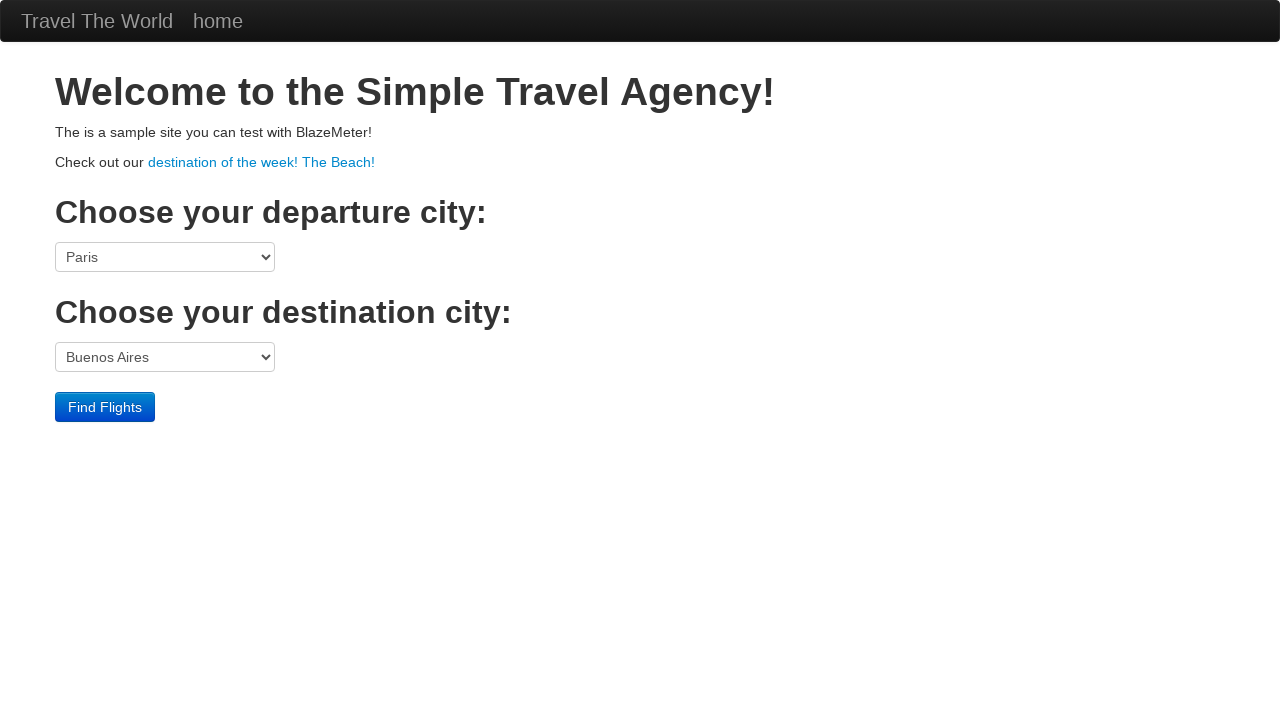

Departure city dropdown became available
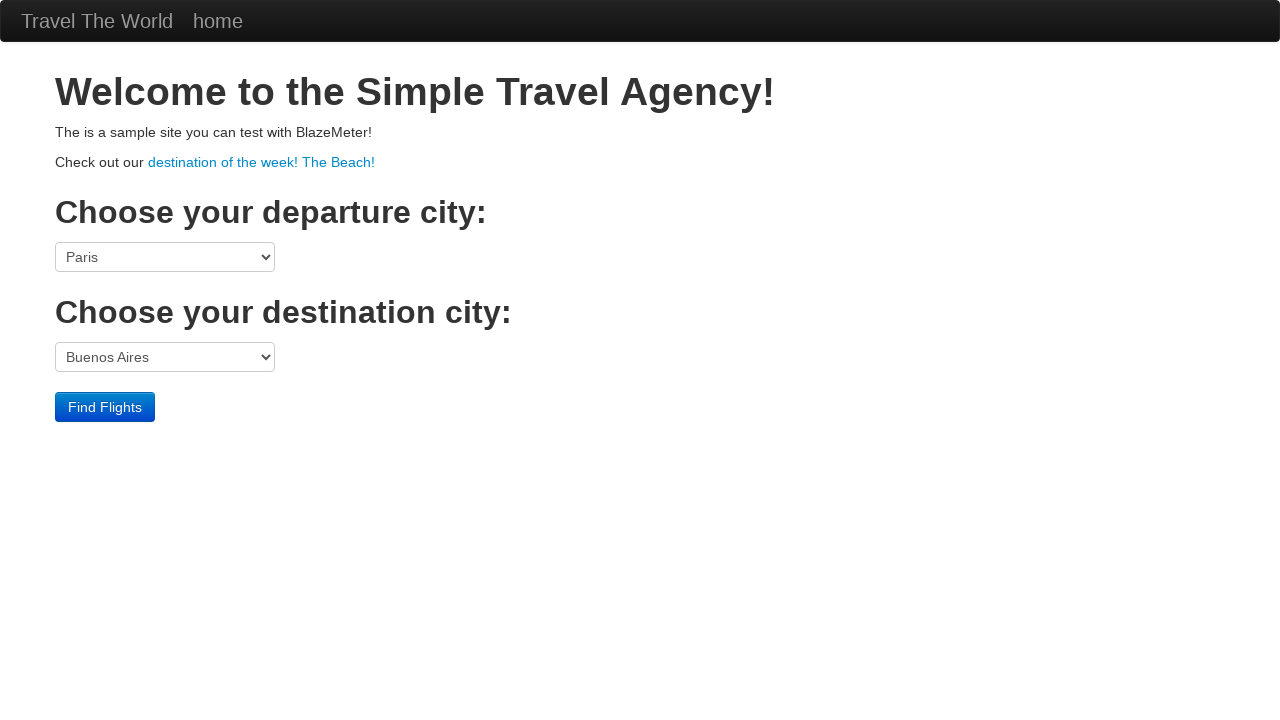

Selected second option (index 1) from departure city dropdown on select[name='fromPort']
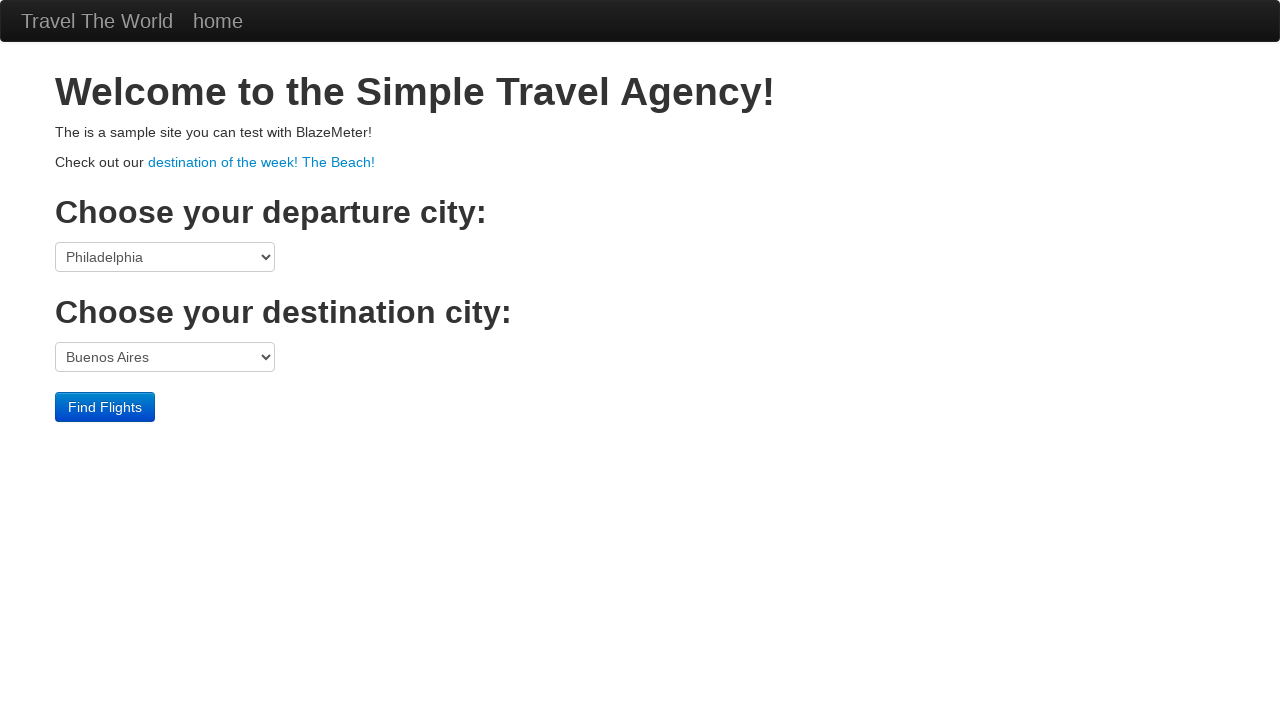

Retrieved selected departure city value: Philadelphia
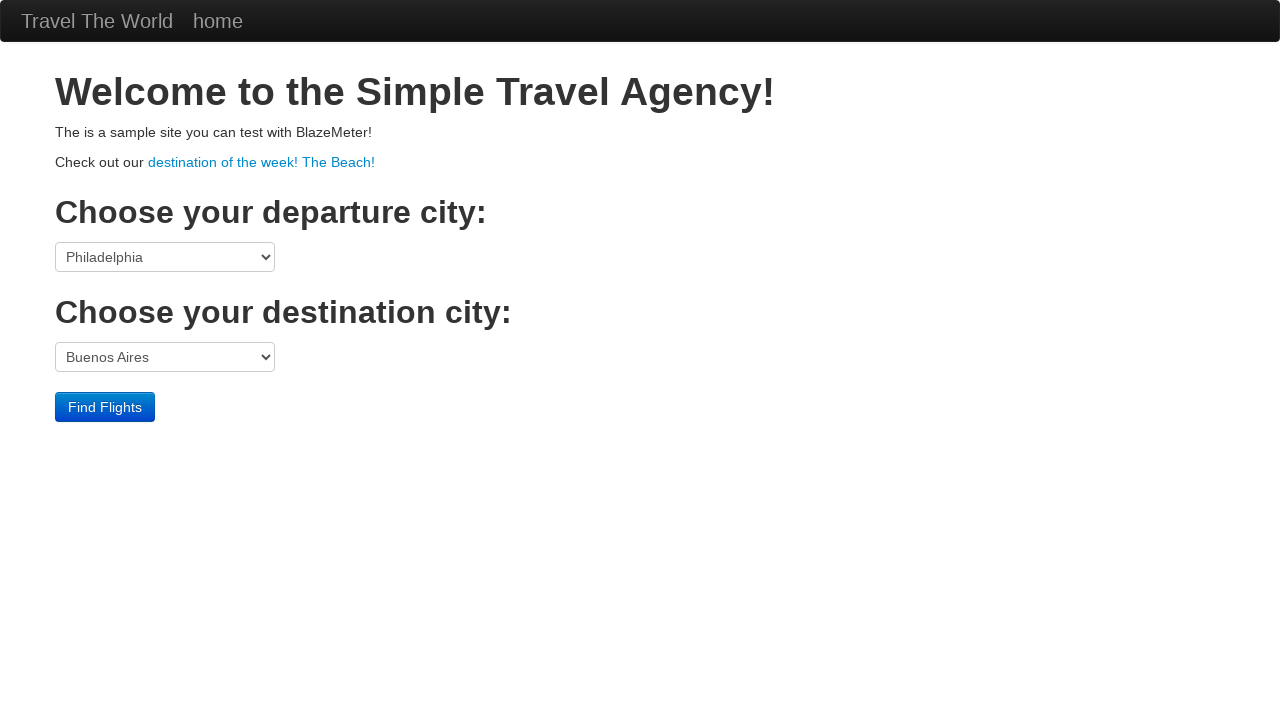

Retrieved all available departure city options: ['Paris', 'Philadelphia', 'Boston', 'Portland', 'San Diego', 'Mexico City', 'São Paolo']
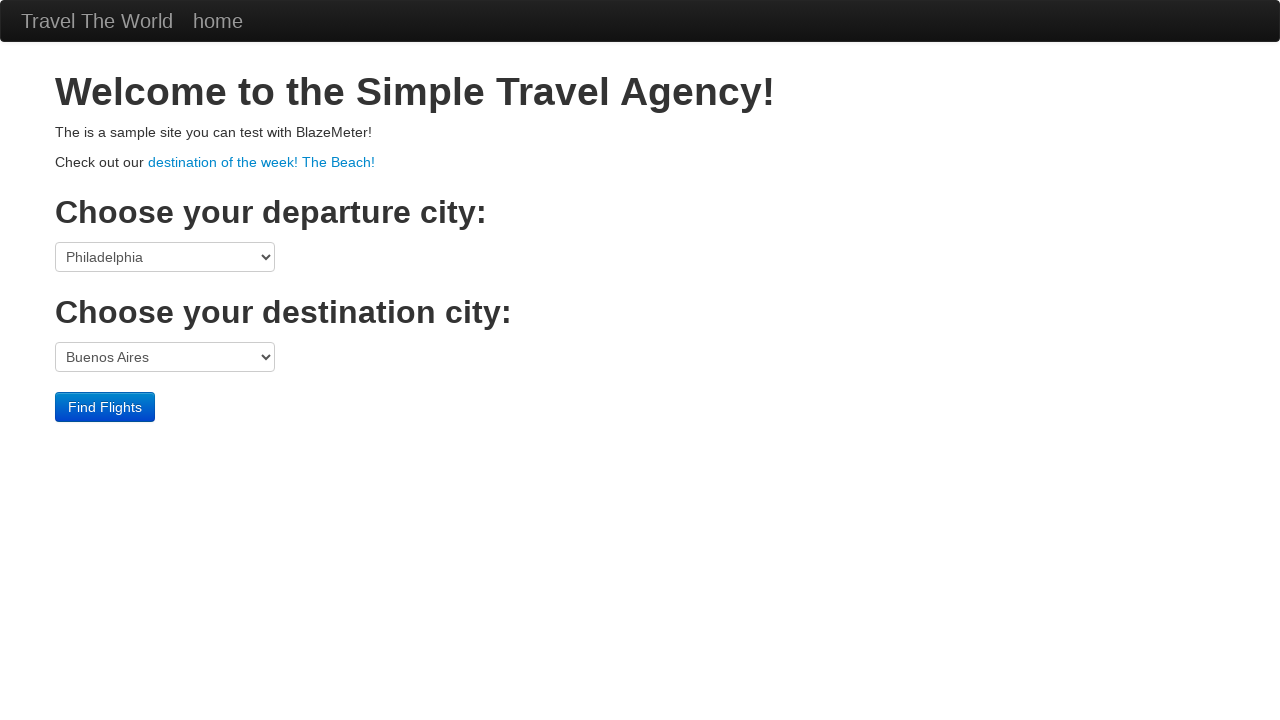

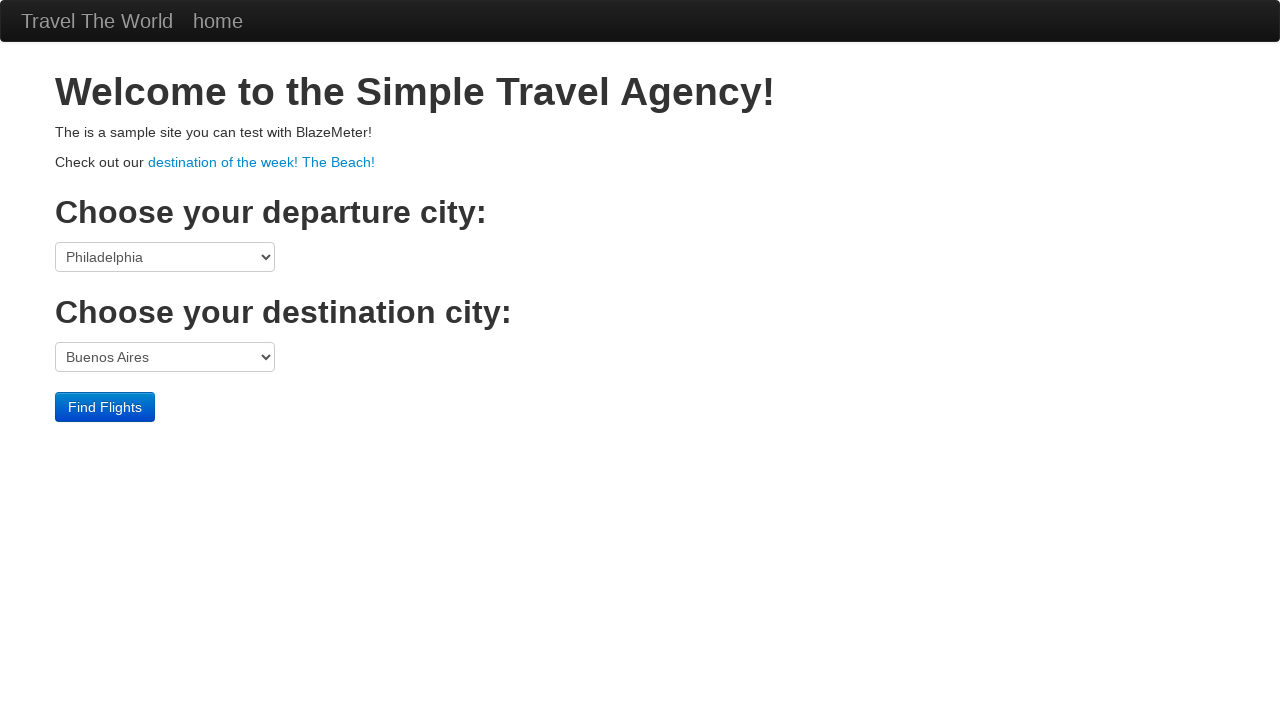